Tests handling of different types of JavaScript alerts (alert, confirm, and prompt) by triggering each one and interacting with them

Starting URL: https://vinothqaacademy.com/alert-and-popup/

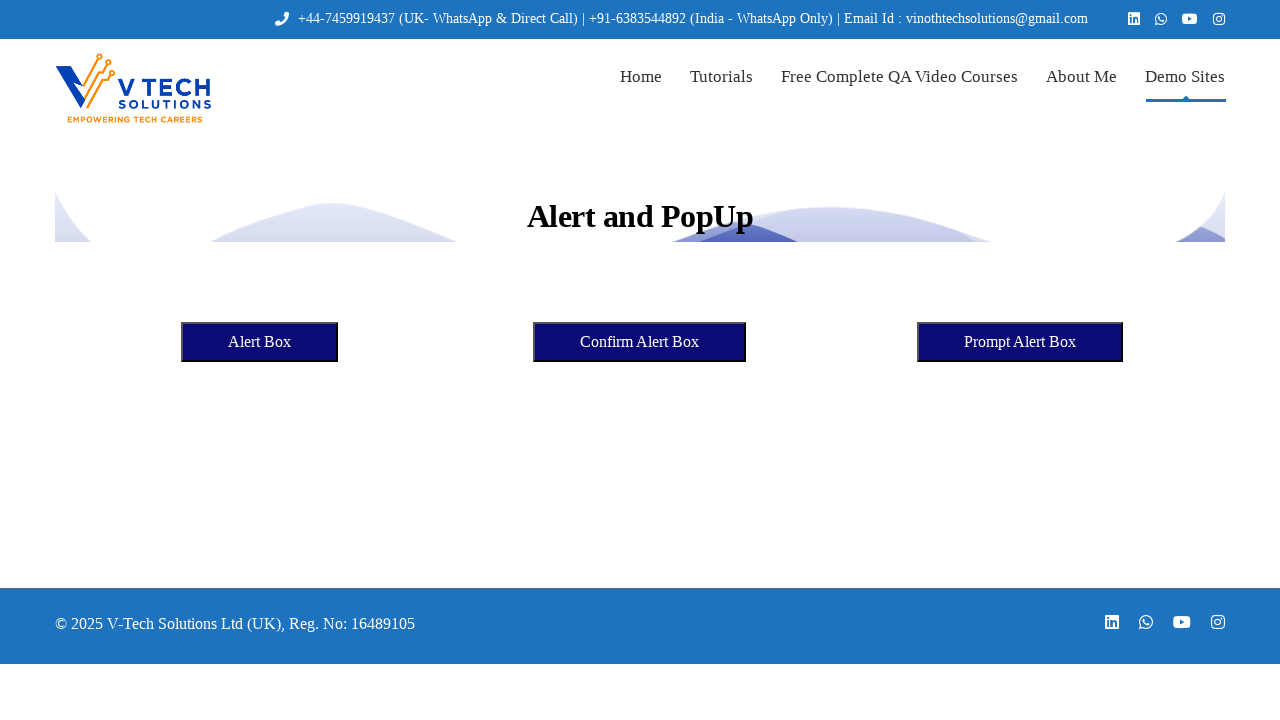

Clicked alertbox button to trigger alert dialog at (260, 342) on button[name='alertbox']
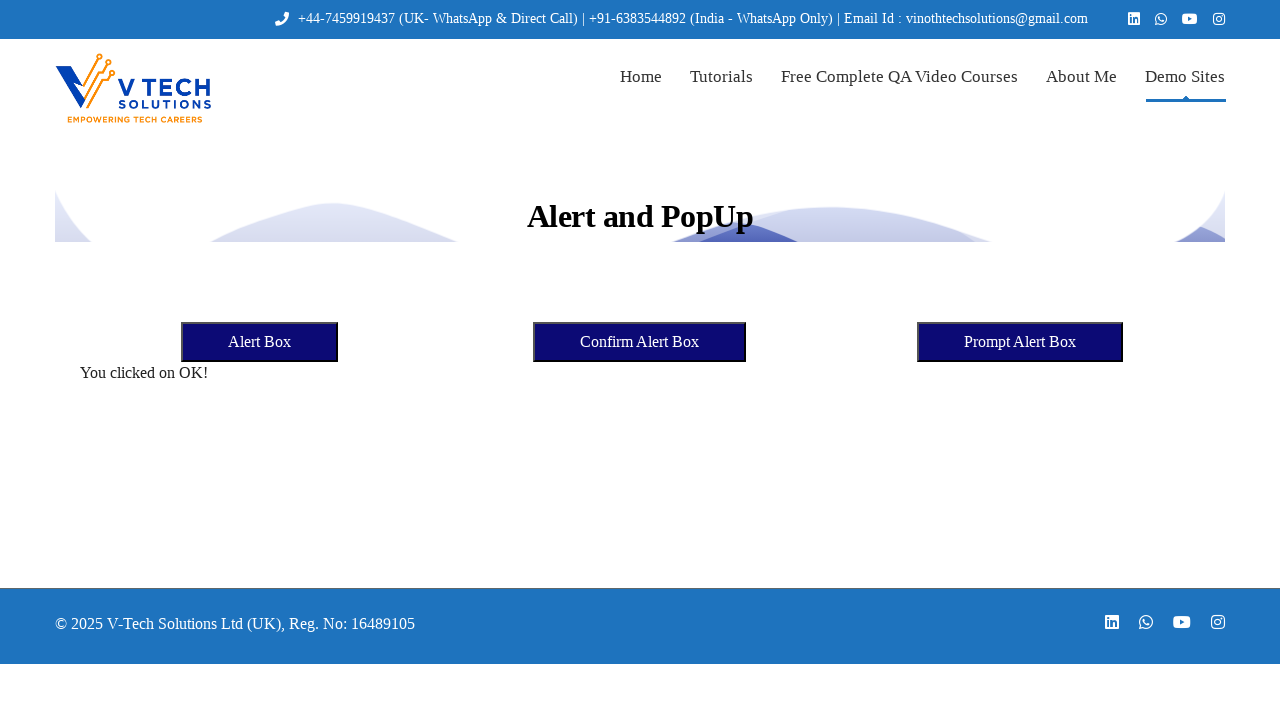

Set up dialog handler to dismiss alert
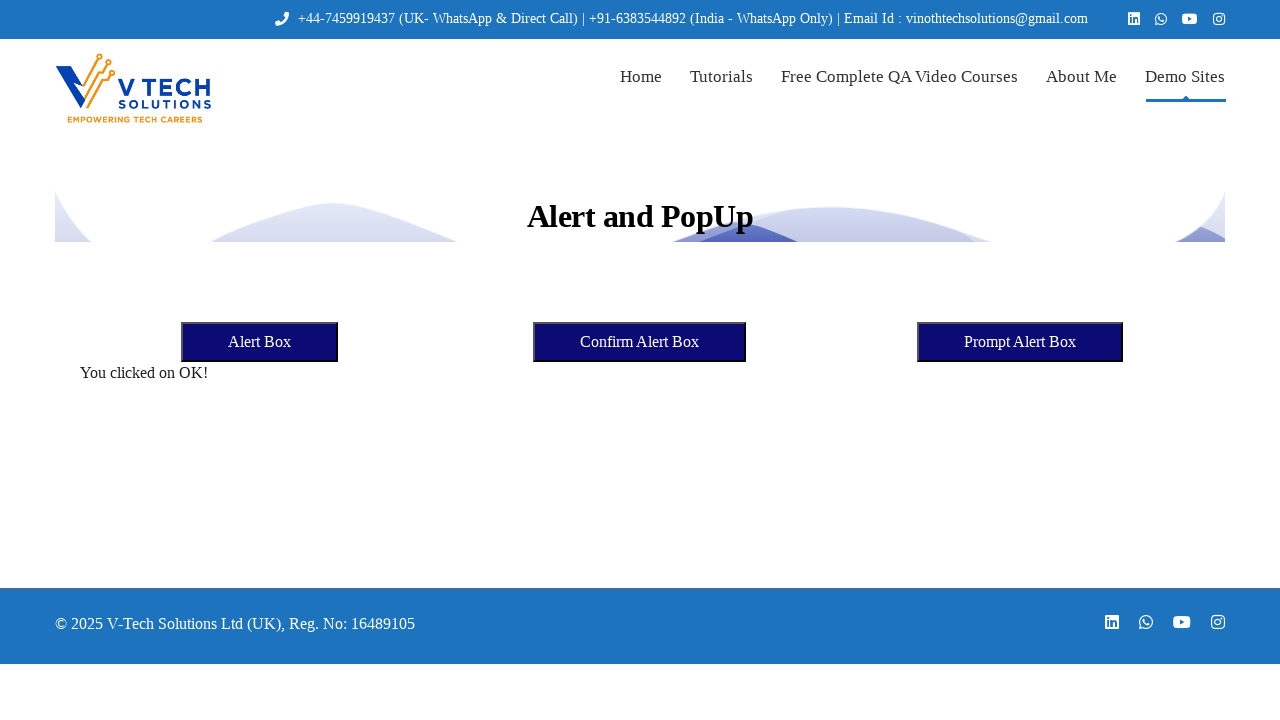

Waited 2 seconds for alert to be processed
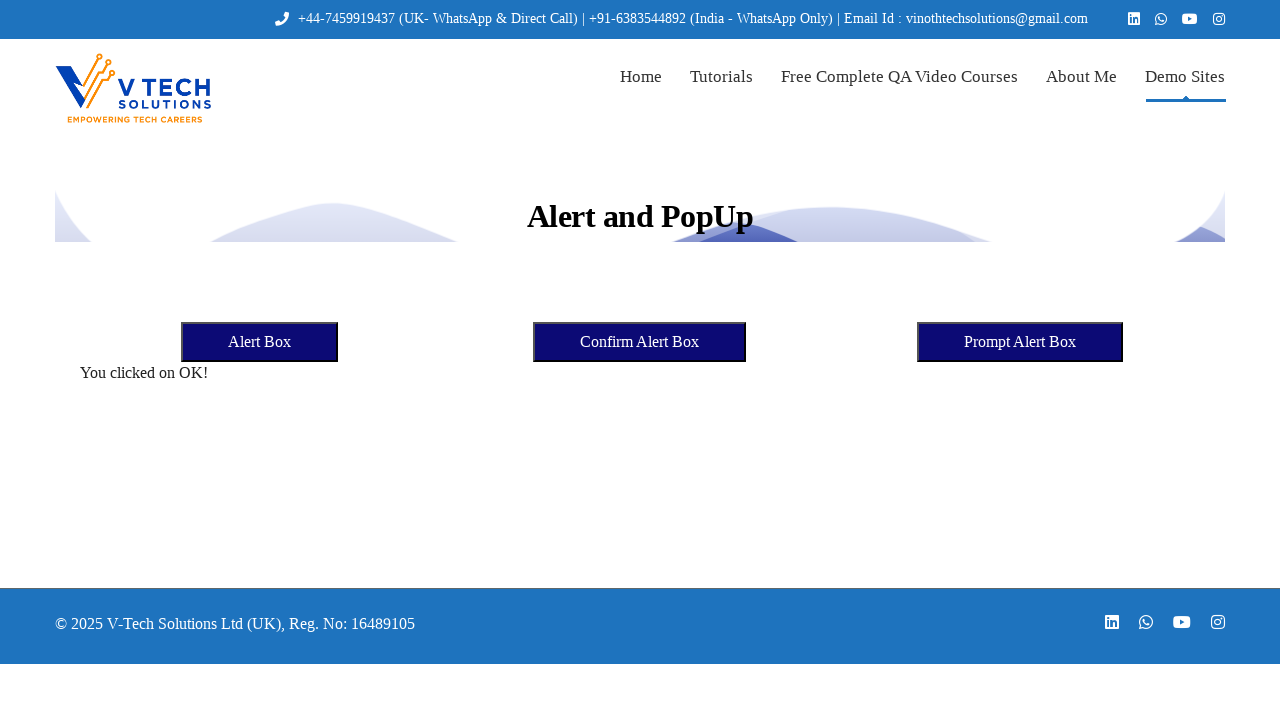

Clicked confirmalertbox button to trigger confirm dialog at (640, 342) on button[name='confirmalertbox']
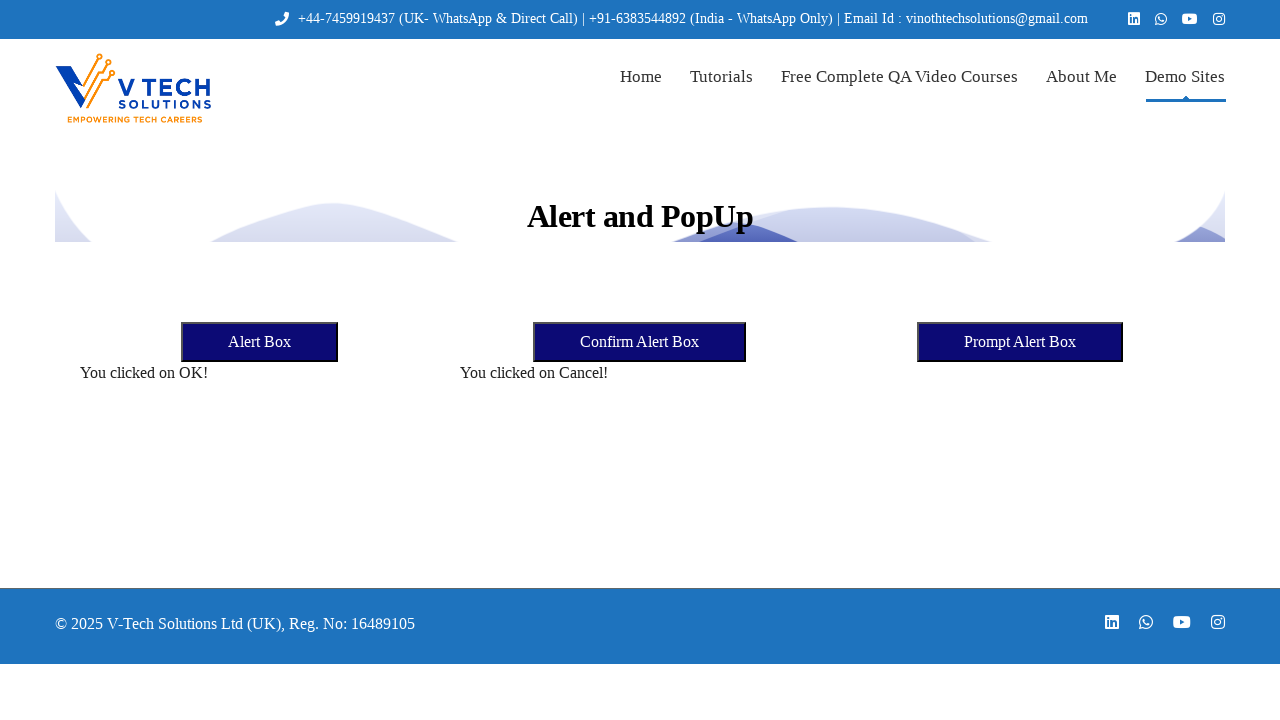

Waited 2 seconds for confirm dialog to be processed
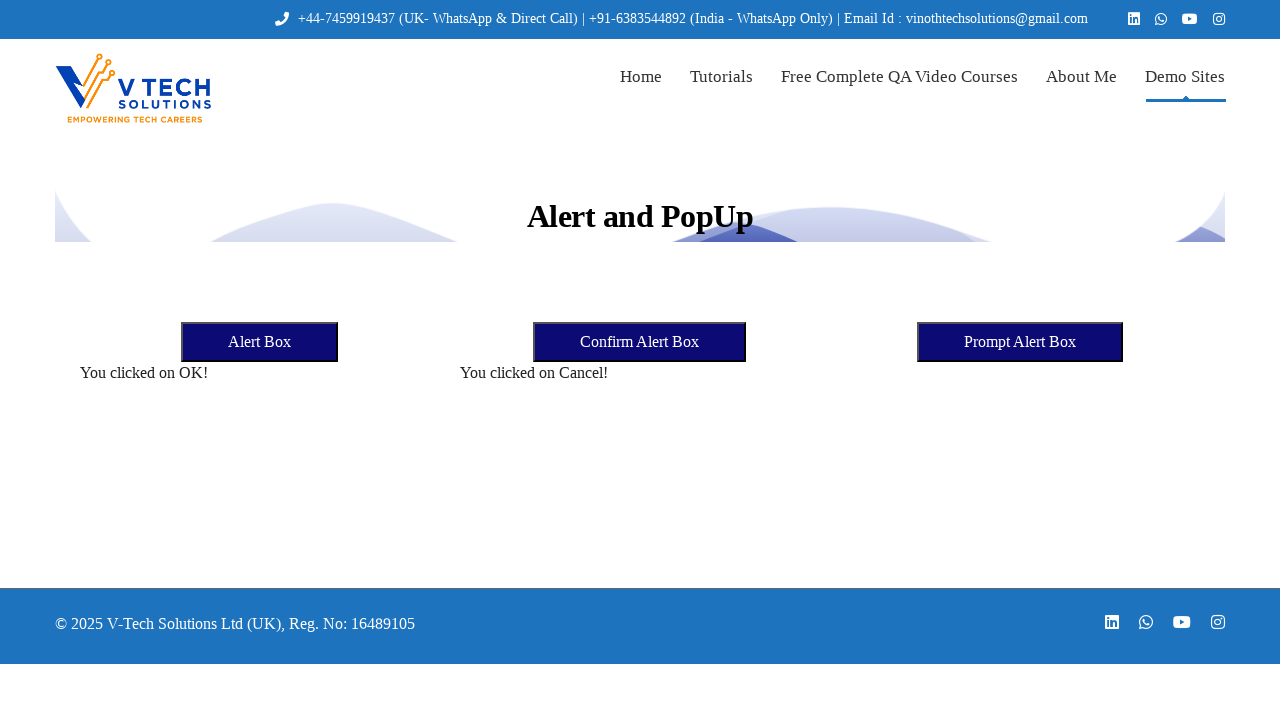

Clicked promptalertbox button to trigger prompt dialog at (1020, 342) on button[name='promptalertbox1234']
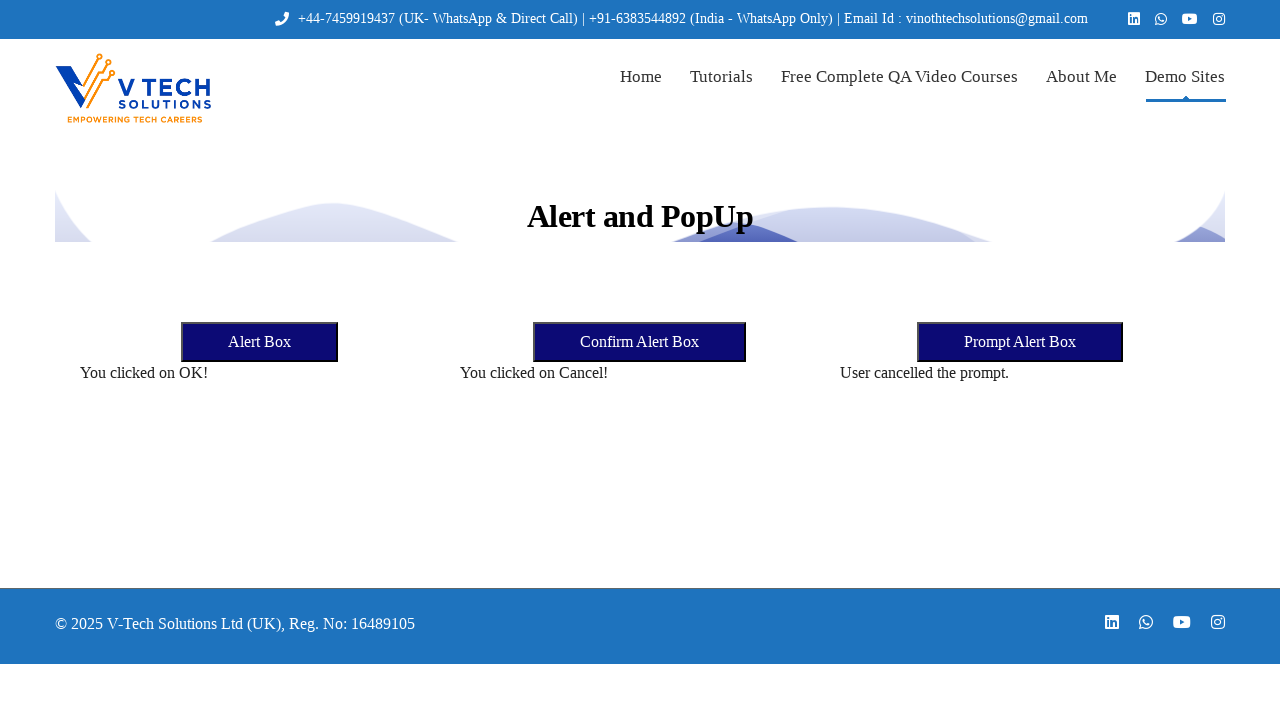

Set up dialog handler to accept prompt with 'Yes' input
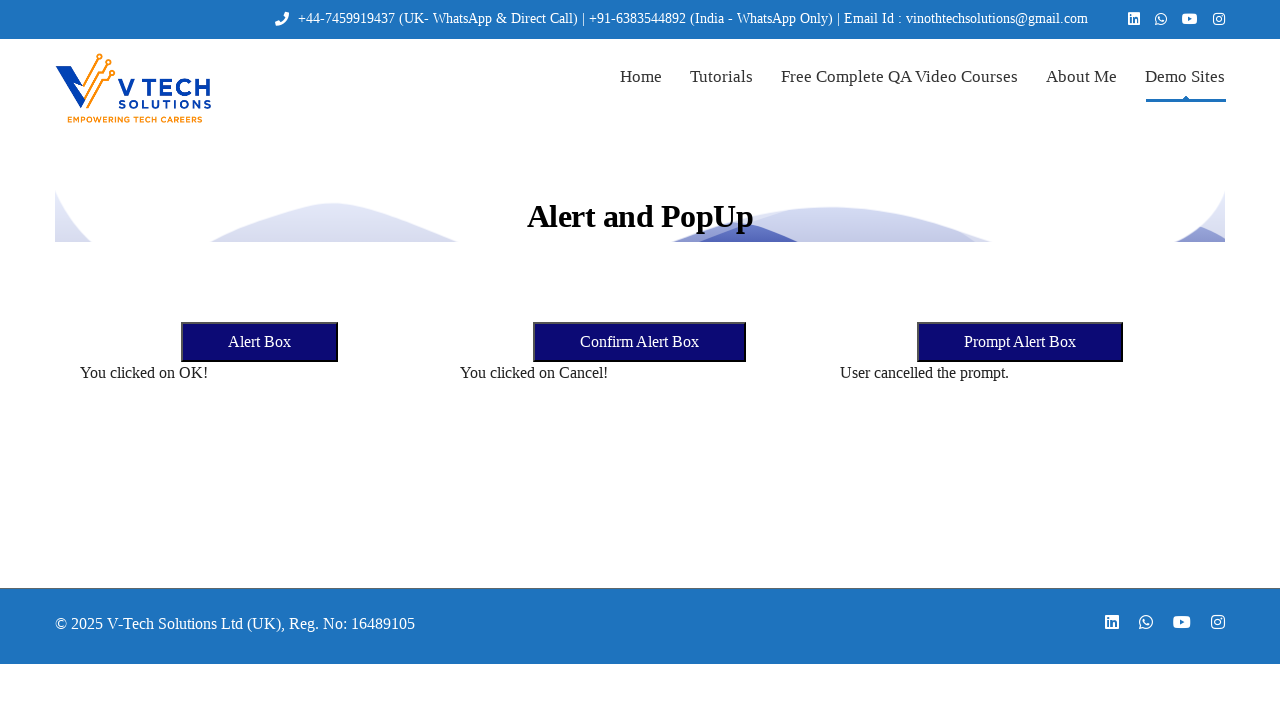

Waited 2 seconds for prompt dialog to be processed
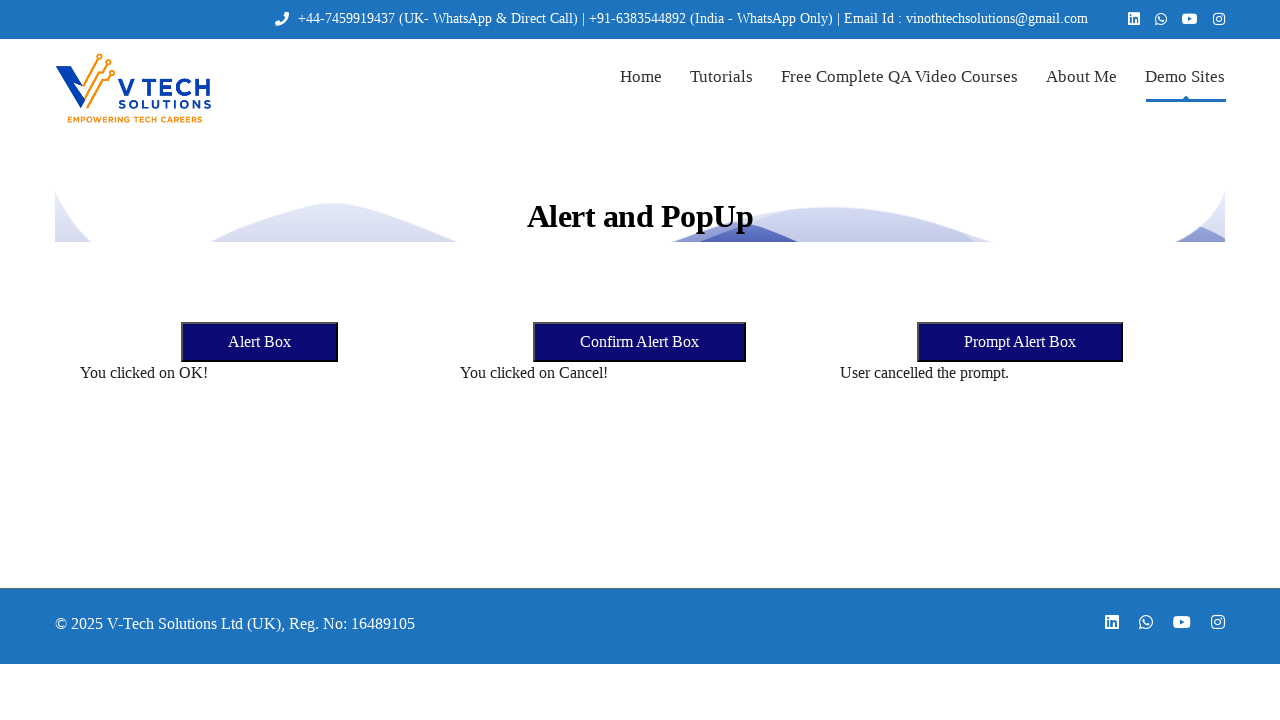

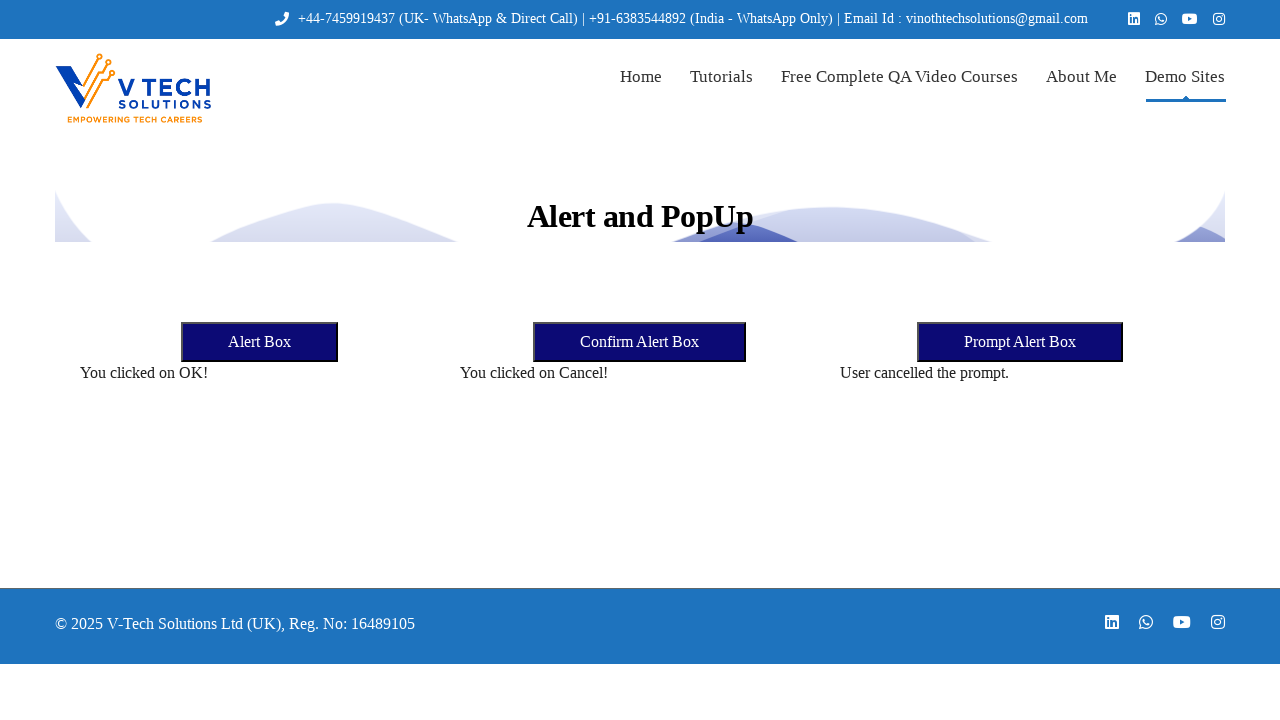